Tests validation error when city field is left empty

Starting URL: http://automationbykrishna.com

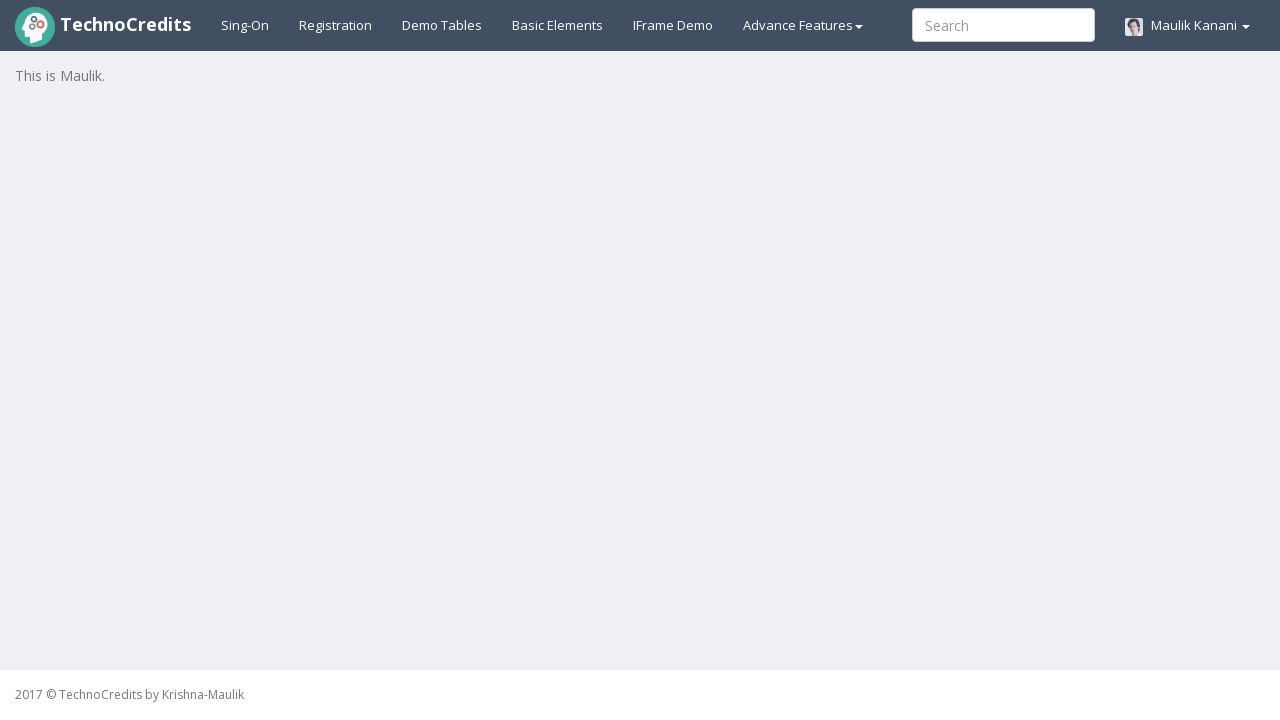

Clicked on registration link at (336, 25) on xpath=//a[@id='registration2']
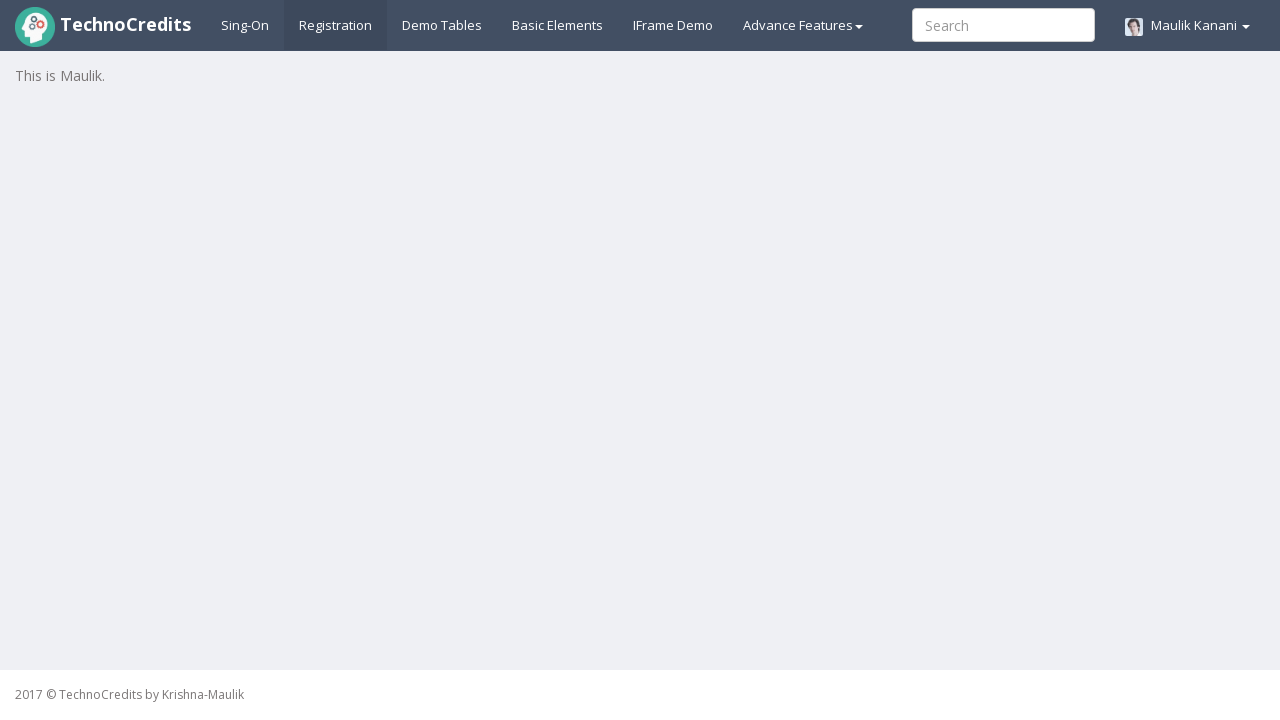

Registration form loaded successfully
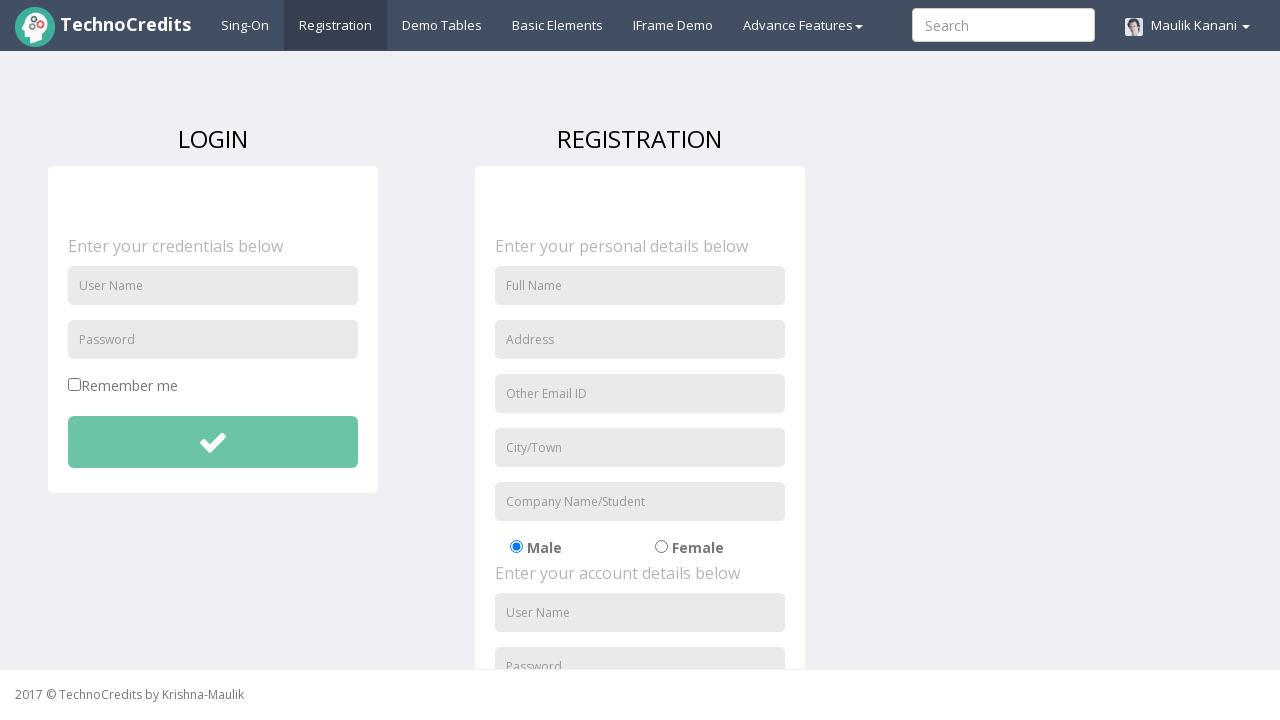

Filled full name field with 'Emma Wilson' on //input[@id='fullName']
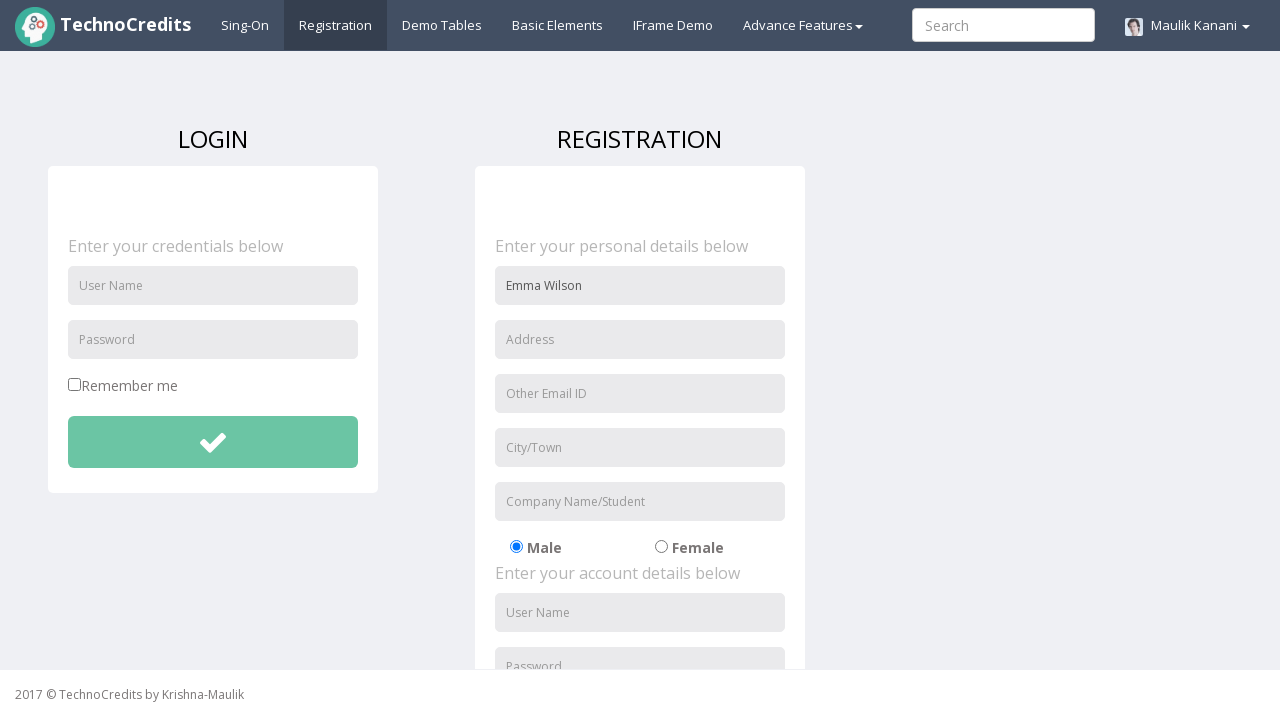

Filled address field with '321 Elm Rd, Portland-97201' on //input[@placeholder='Address']
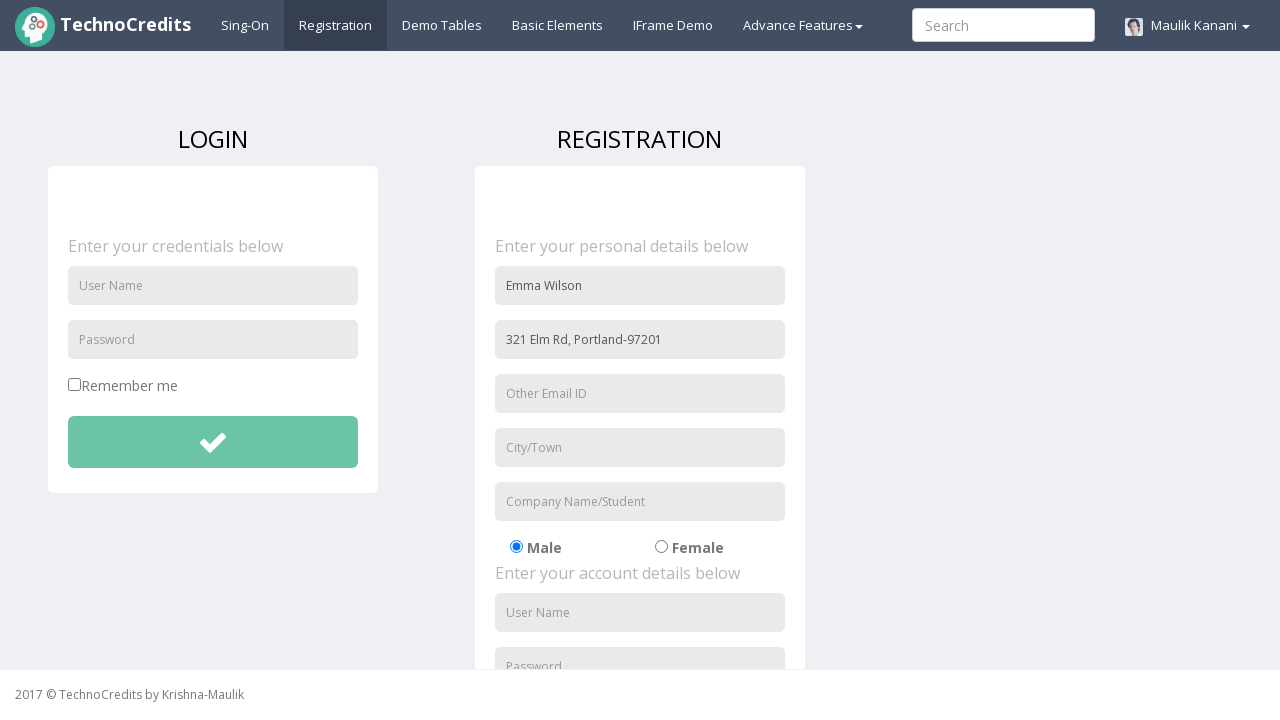

Filled email field with 'emma.wilson@example.com' on //input[@name='useremail']
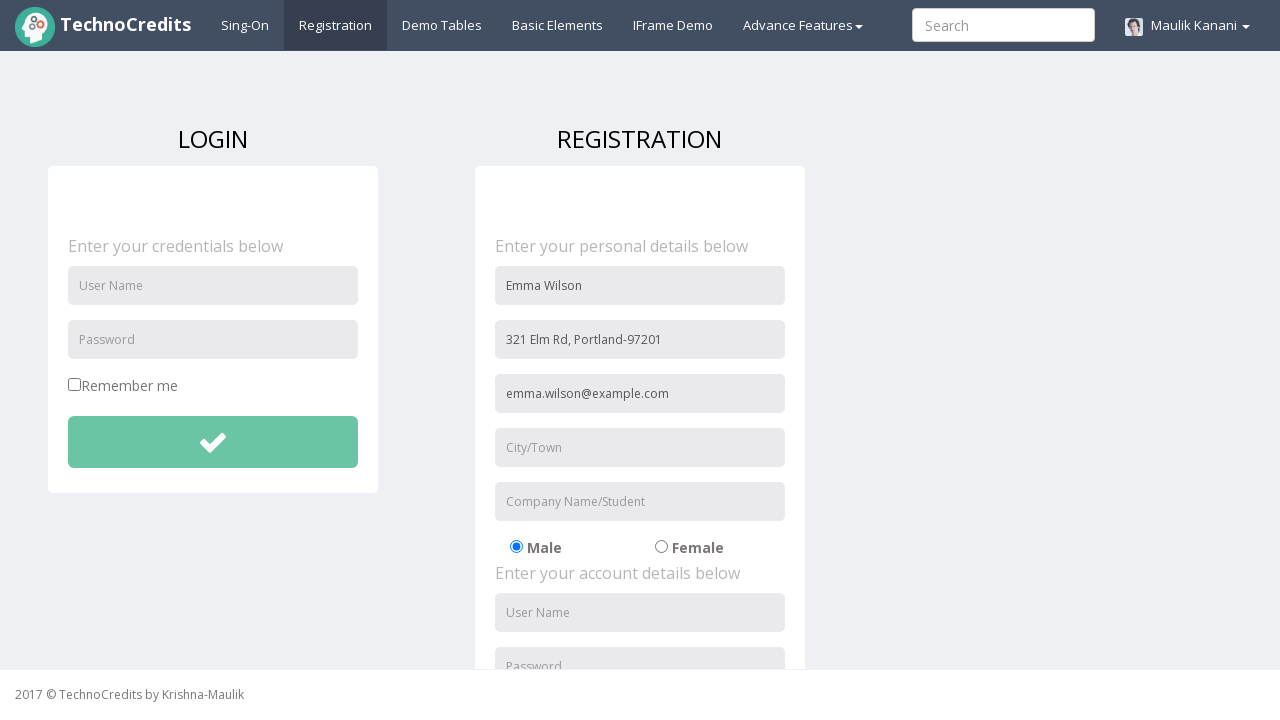

Filled organization field with 'InfoSys' on //input[@name='organization']
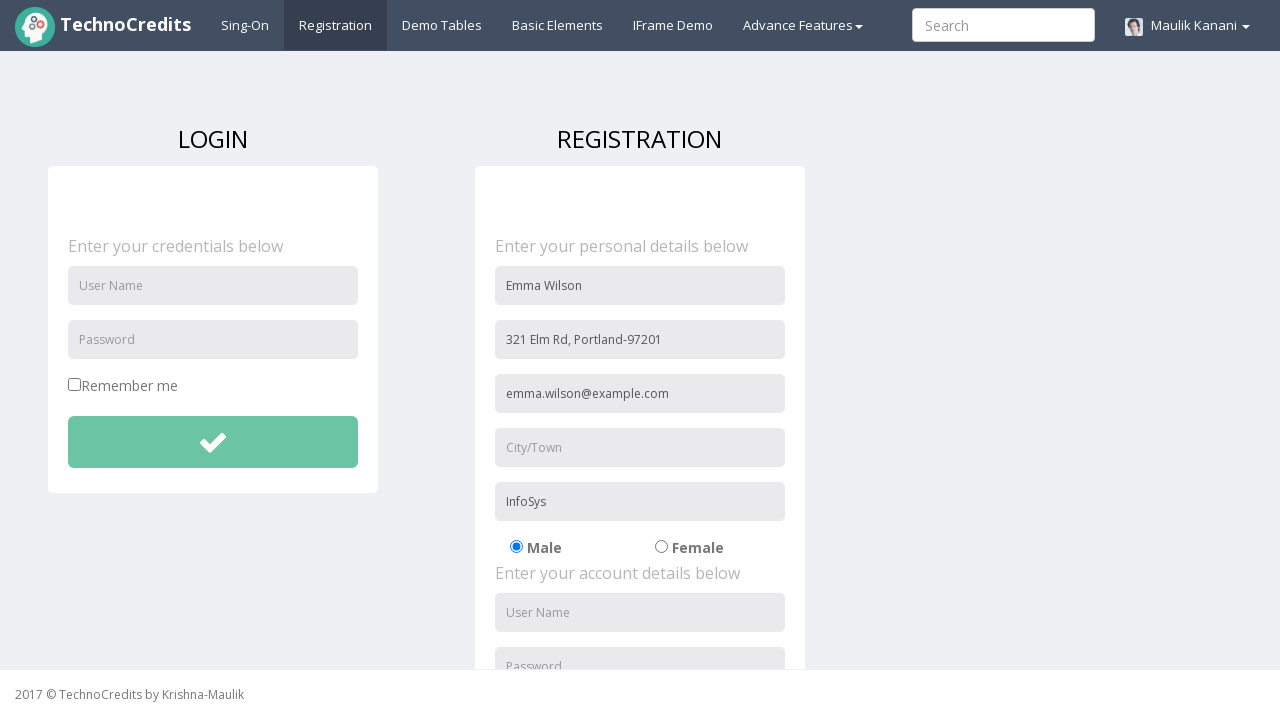

Filled username field with 'emmaw88' on //input[@id='usernameReg']
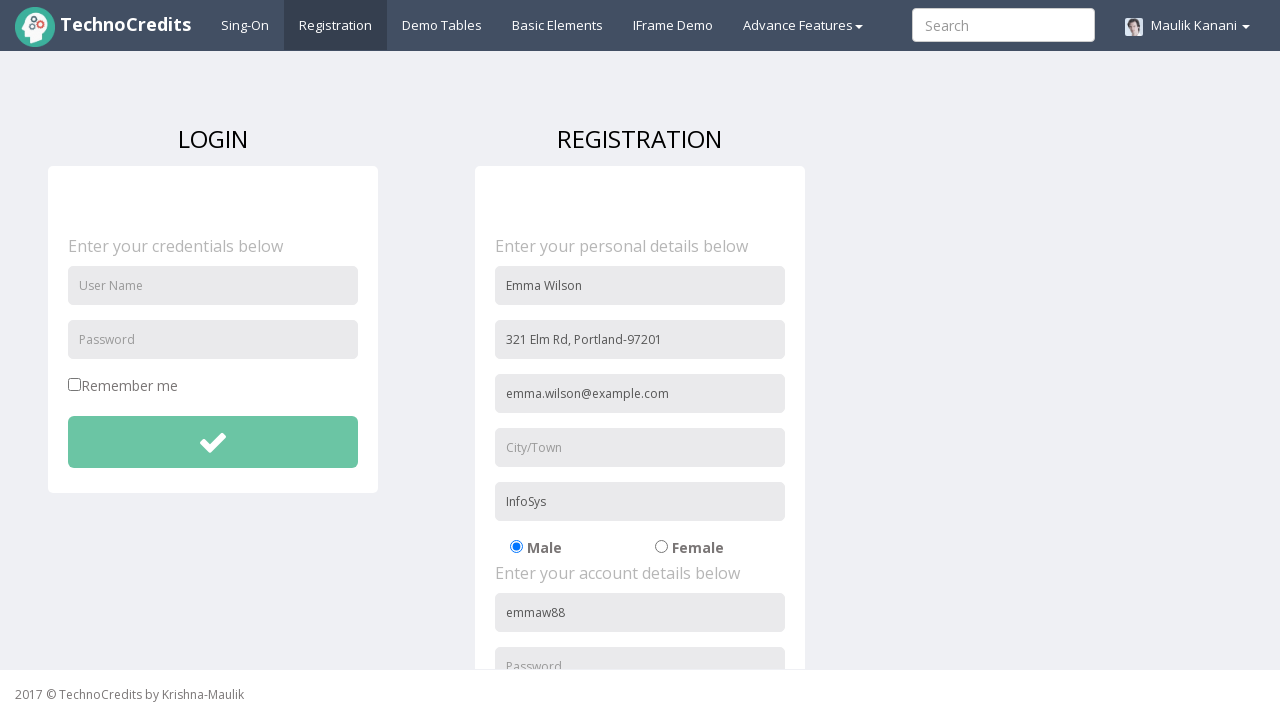

Filled password field with 'Emma2024' on //input[@id='passwordReg']
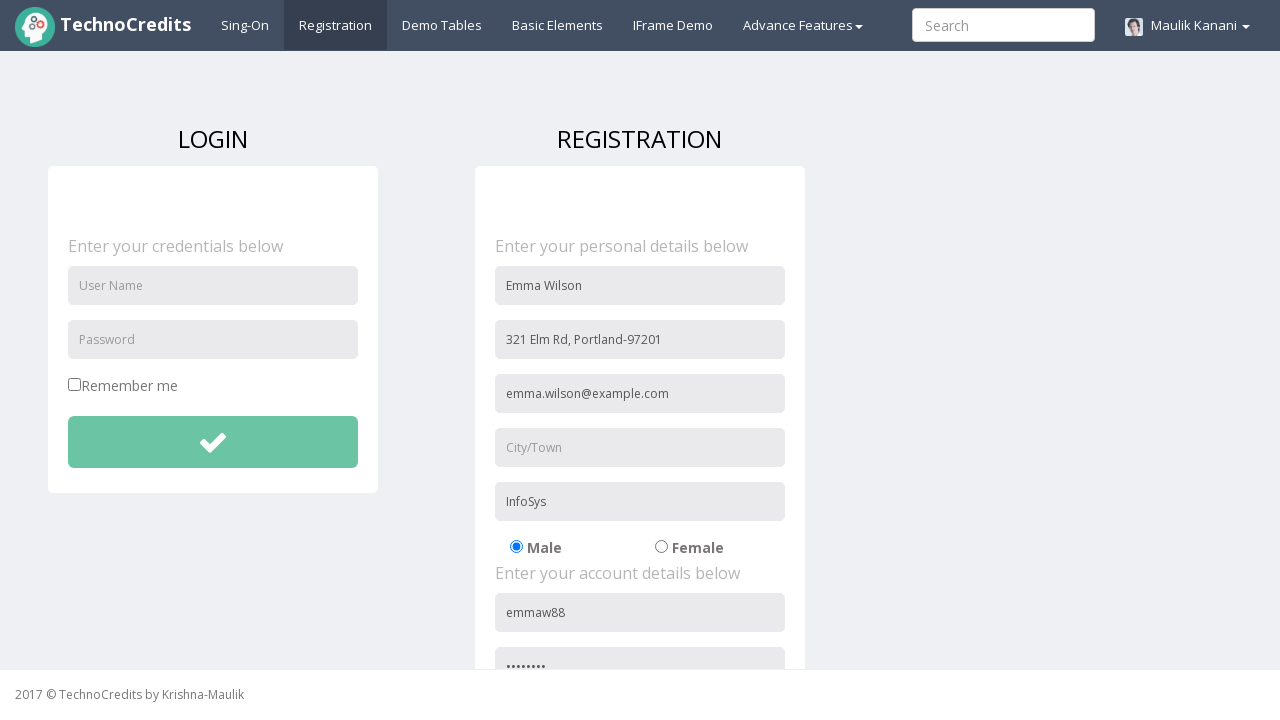

Filled confirm password field with 'Emma2024' on //input[@id='repasswordReg']
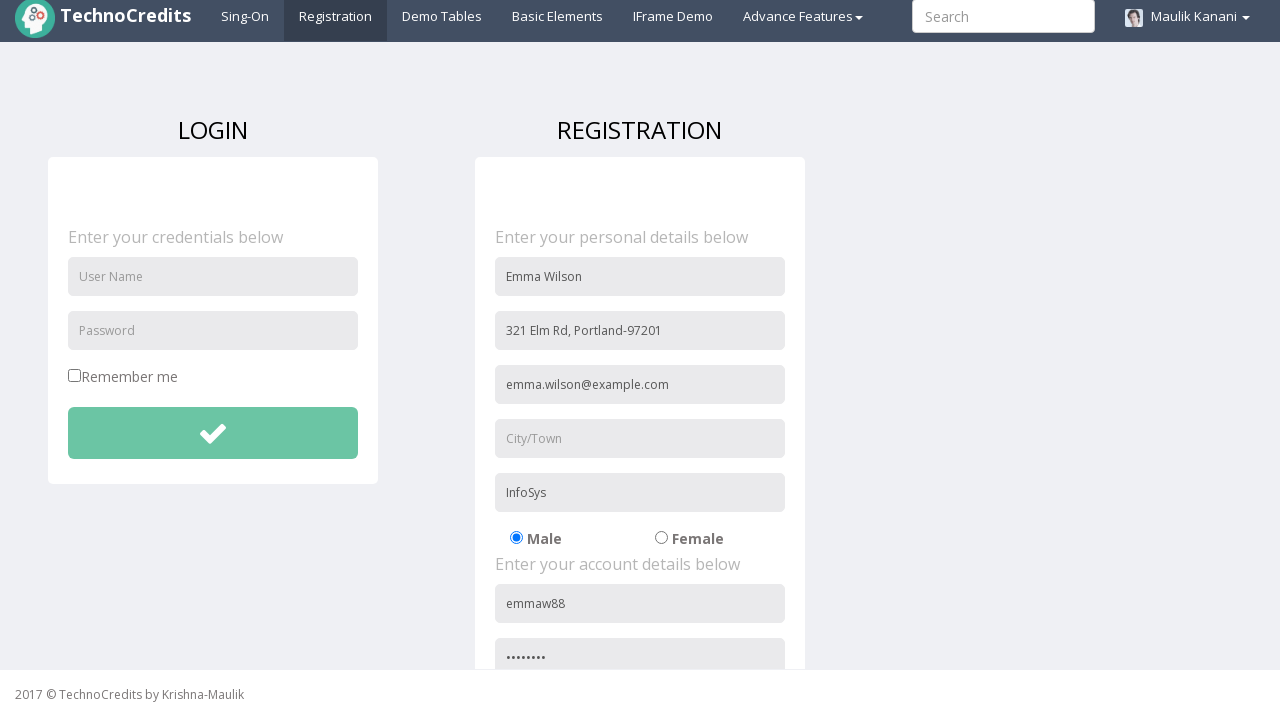

Scrolled to signup agreement checkbox
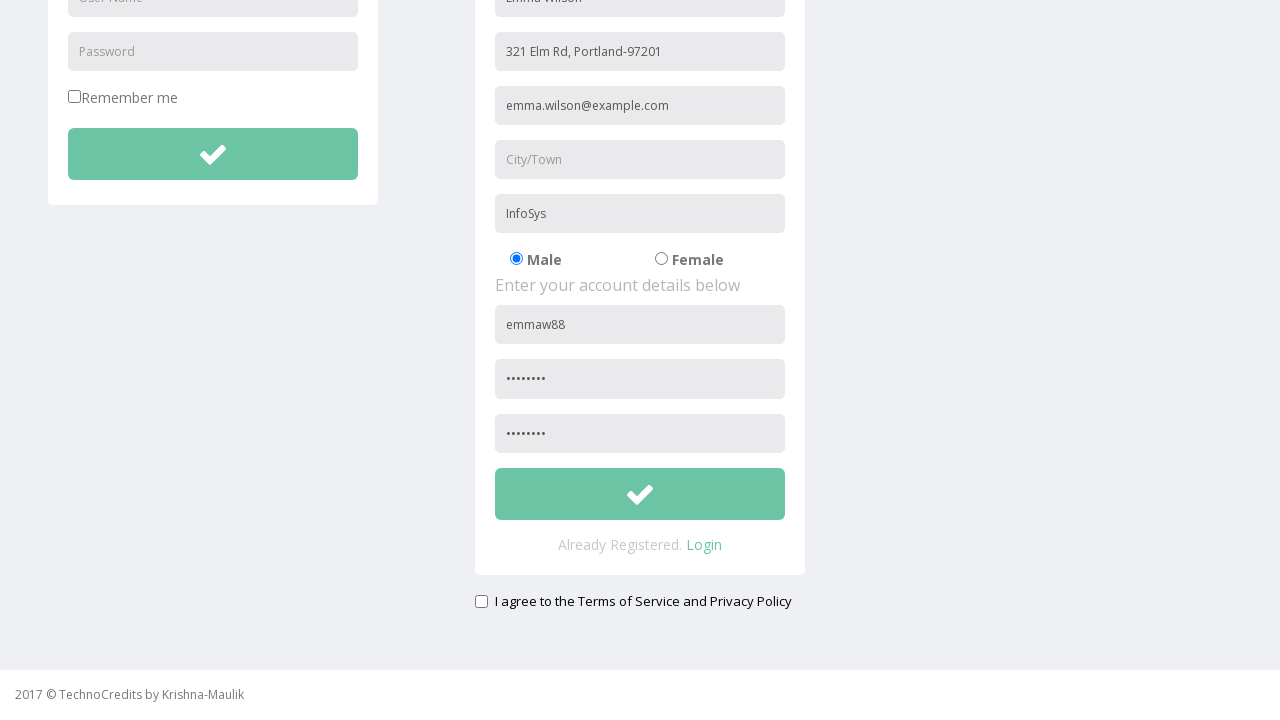

Clicked signup agreement checkbox at (481, 601) on xpath=//input[@id='signupAgreement']
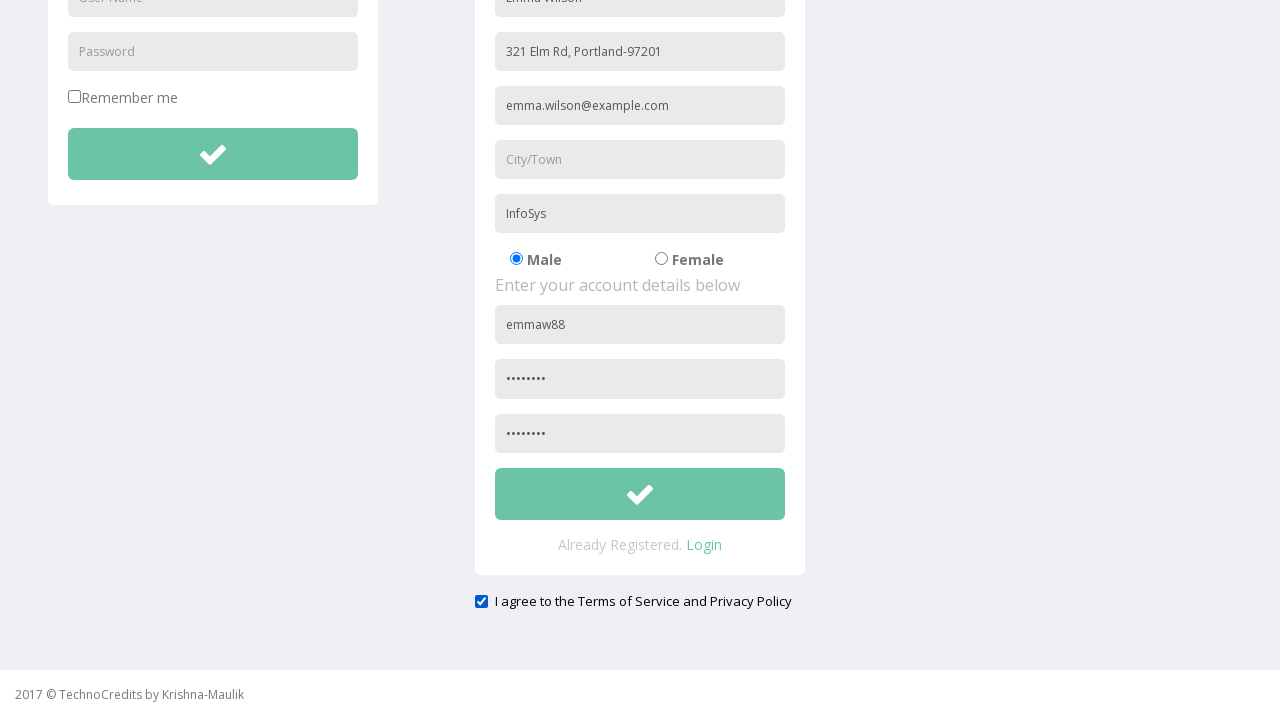

Scrolled to submit button
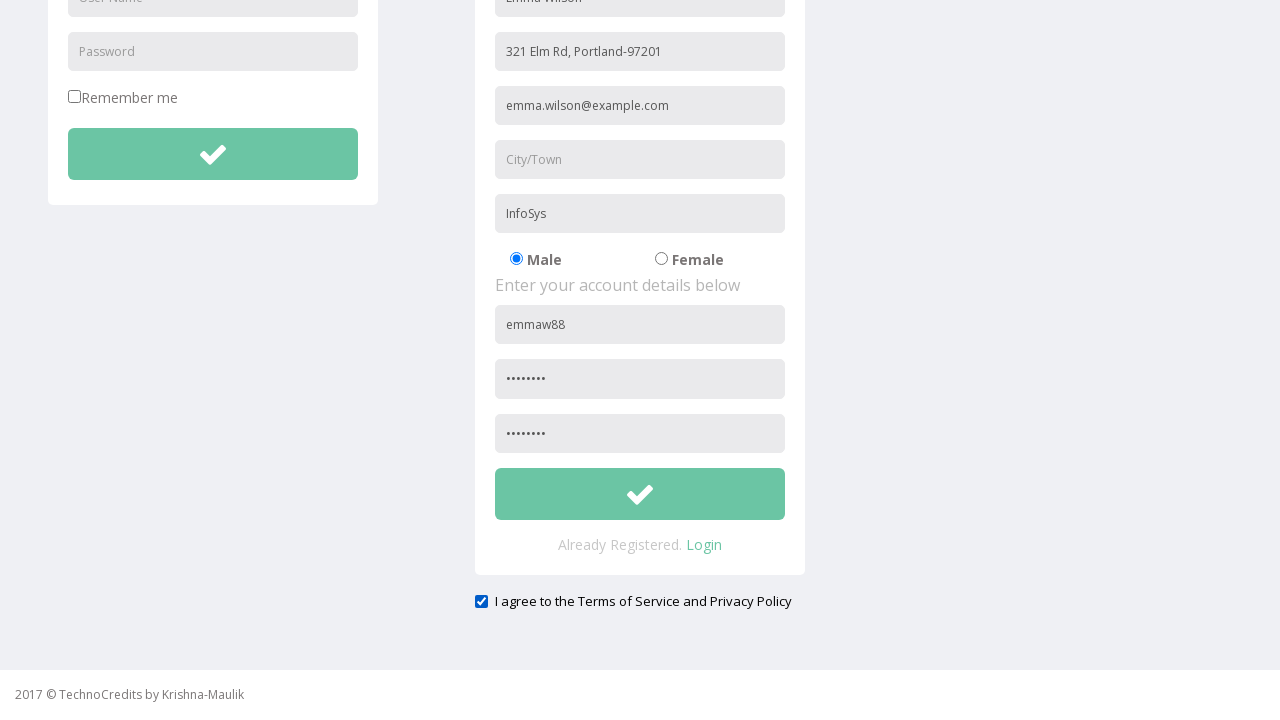

Clicked submit button to submit registration form with empty city field at (640, 494) on xpath=//button[@id='btnsubmitsignUp']
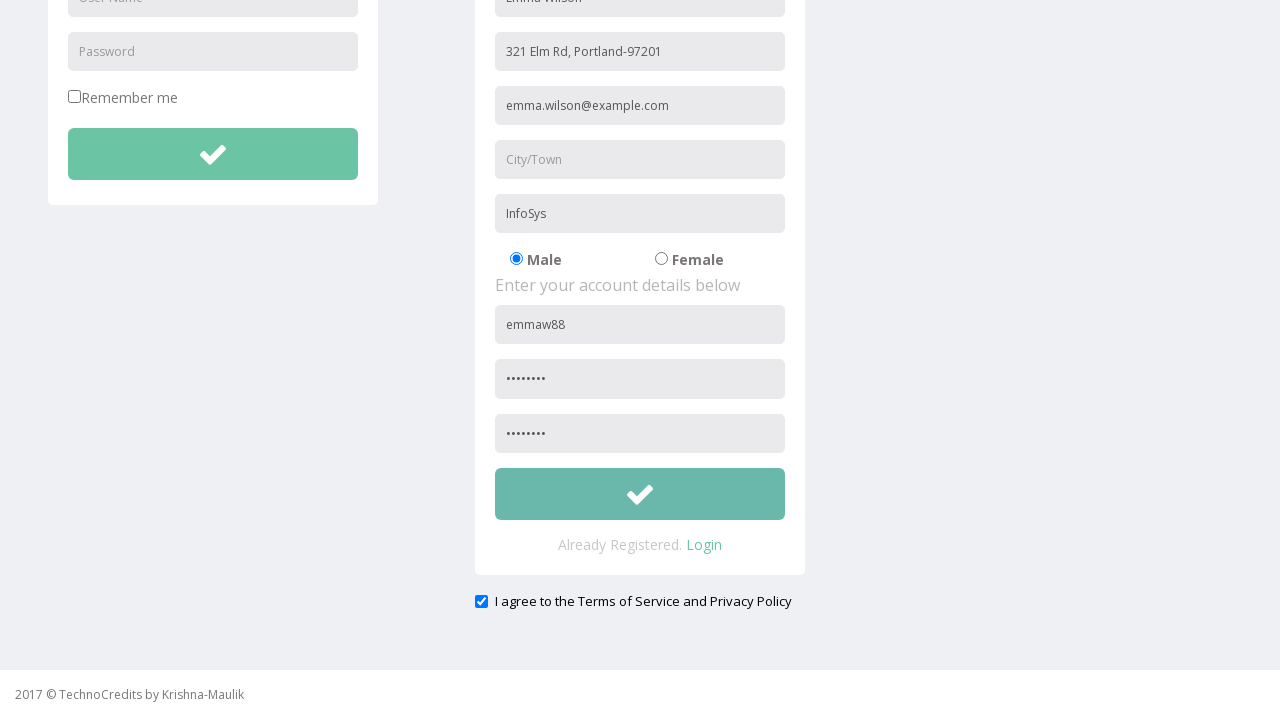

Set up dialog handler to accept validation error alert for empty city field
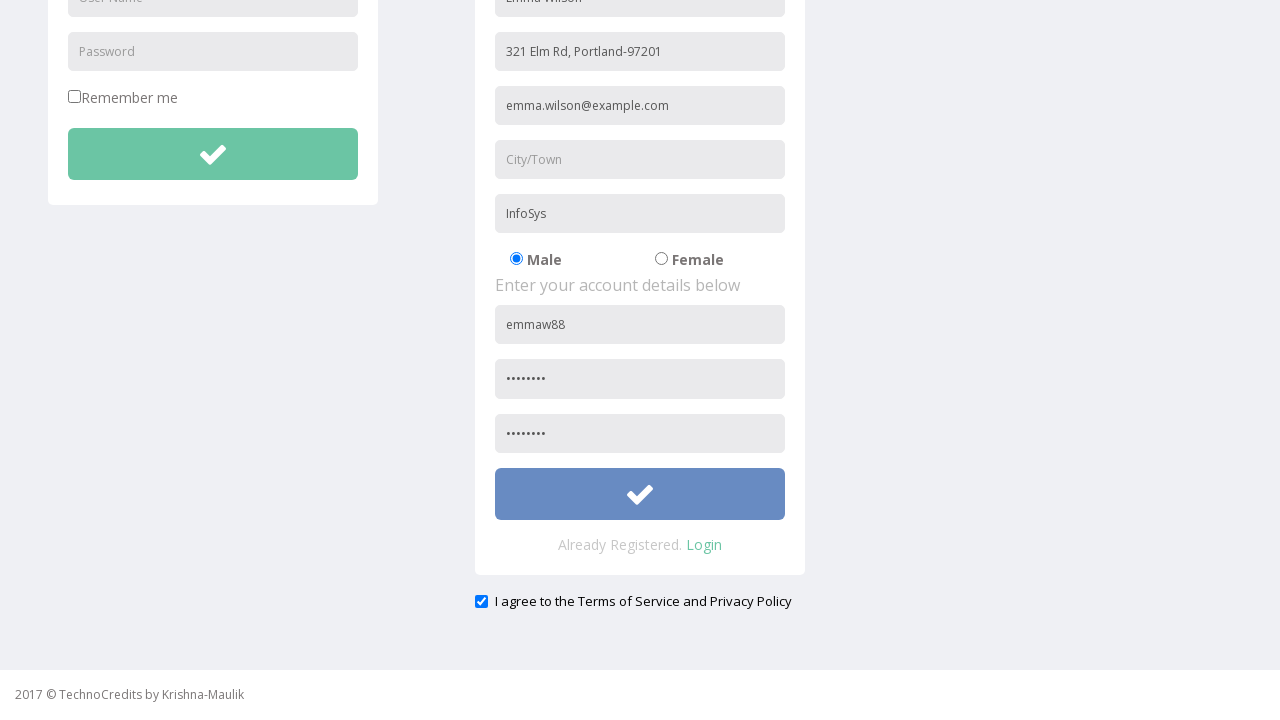

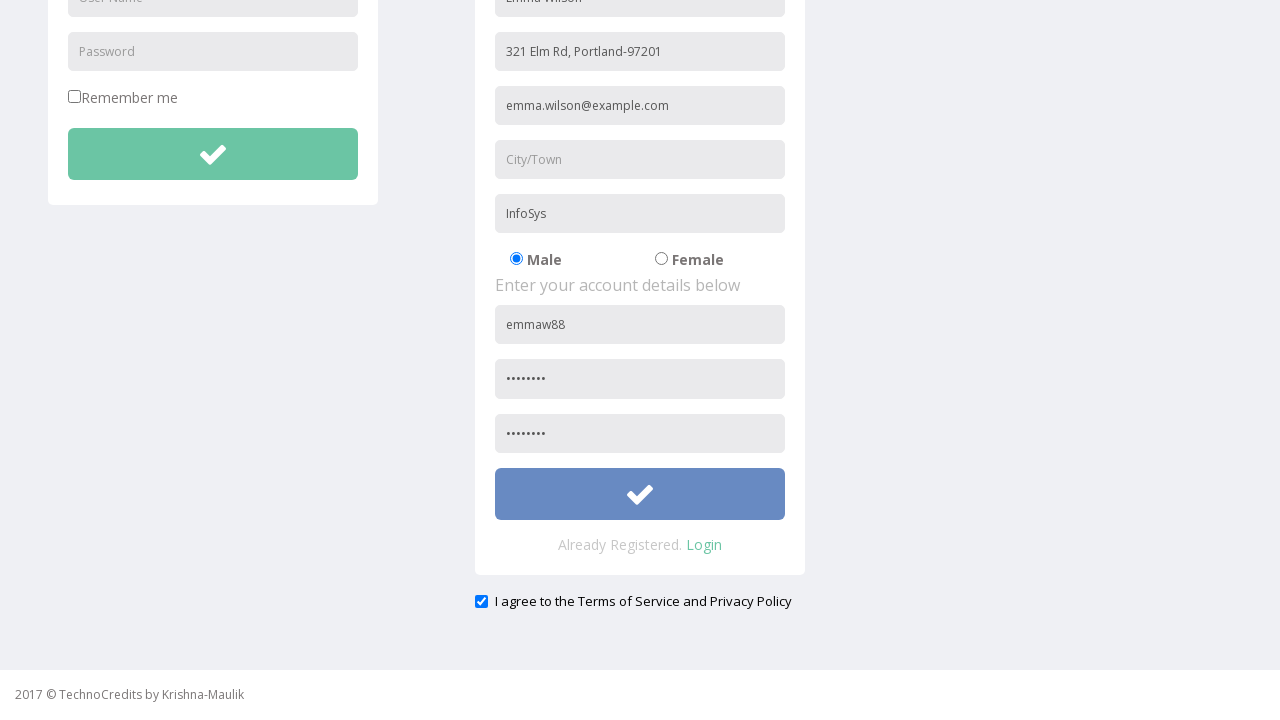